Tests left click functionality on a dropdown menu by clicking the button and verifying it expands

Starting URL: https://bonigarcia.dev/selenium-webdriver-java/dropdown-menu.html

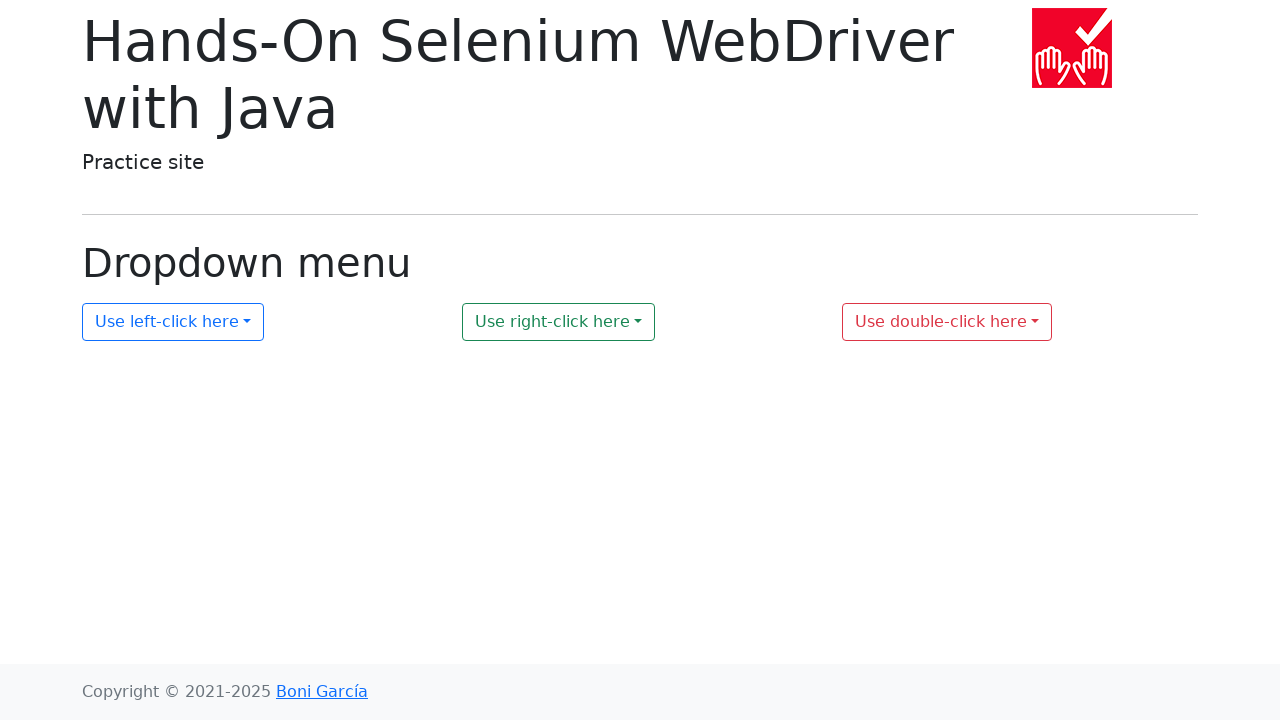

Clicked left click dropdown menu button at (173, 322) on button#my-dropdown-1
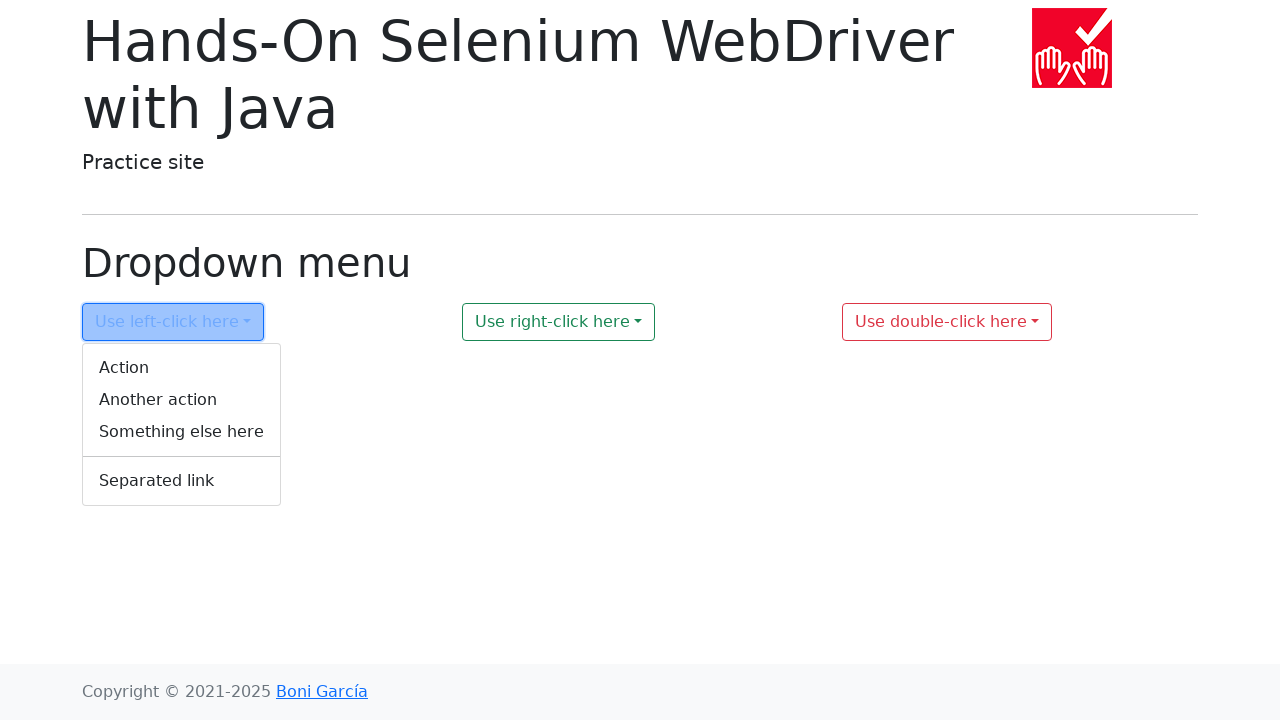

Retrieved aria-expanded attribute from dropdown button
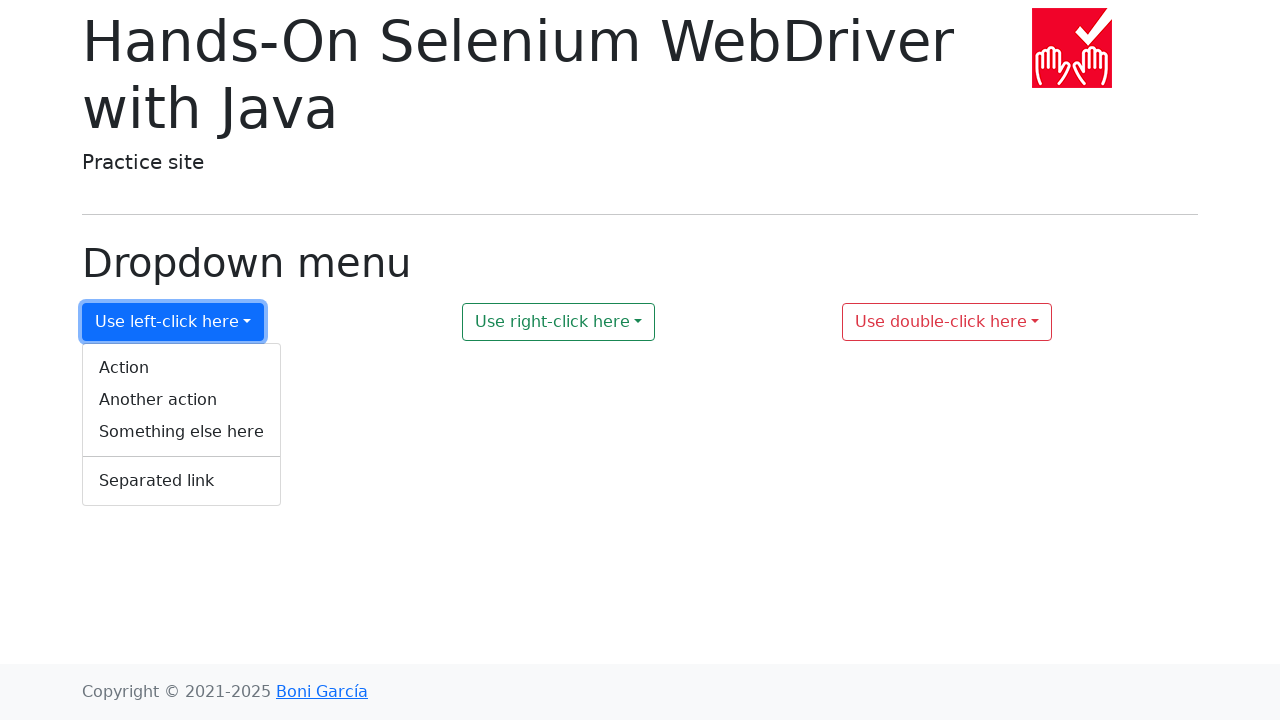

Verified dropdown is expanded (aria-expanded=true)
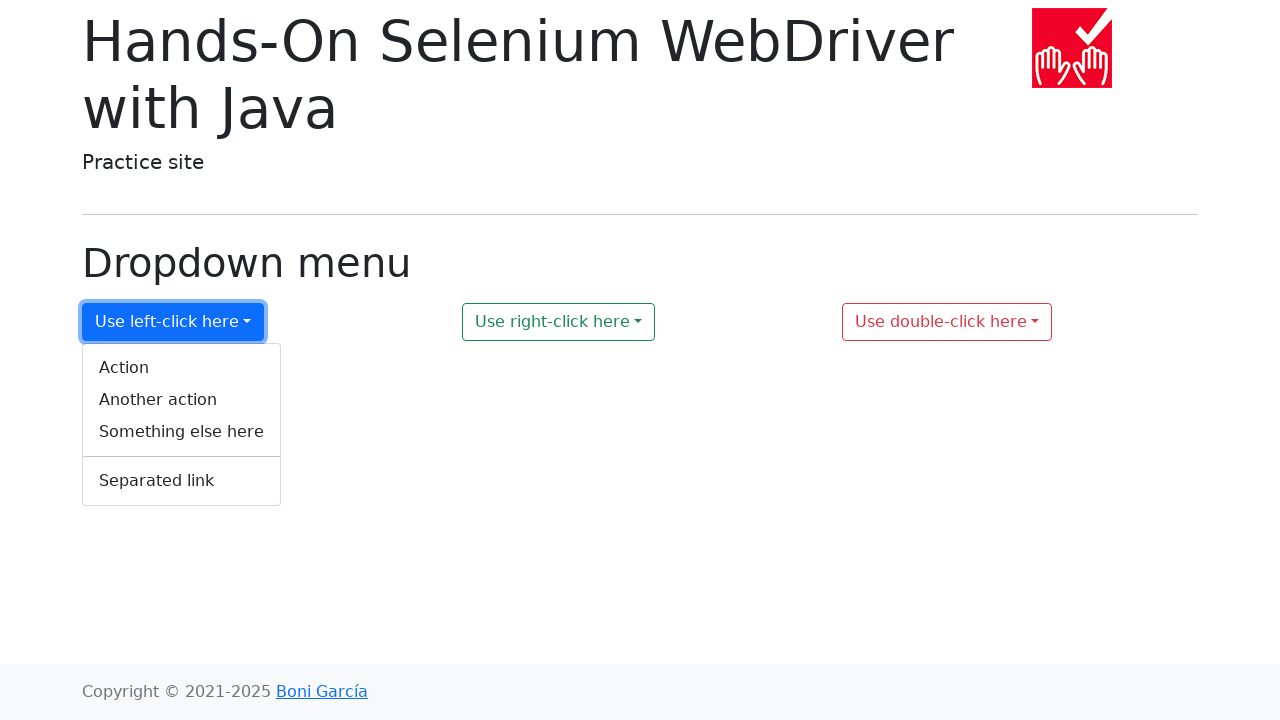

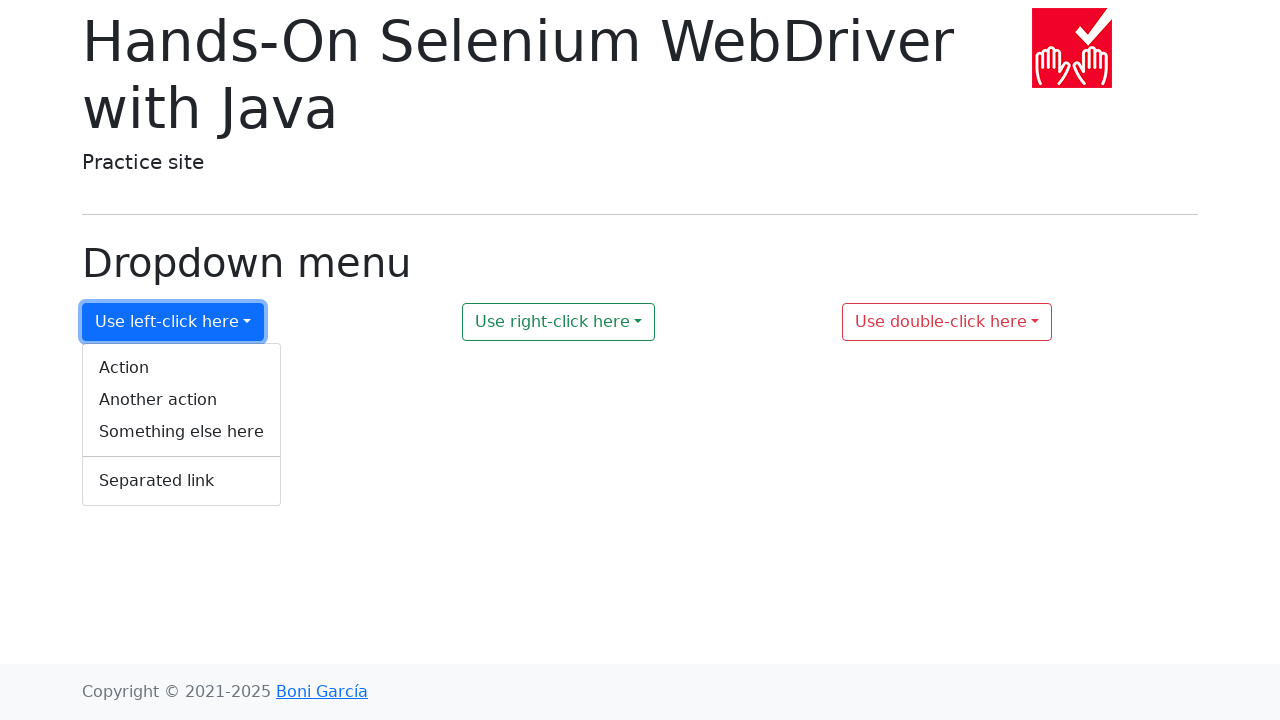